Tests navigation by clicking the Next button and verifying the URL changes to the second page.

Starting URL: https://bonigarcia.dev/selenium-webdriver-java/navigation1.html

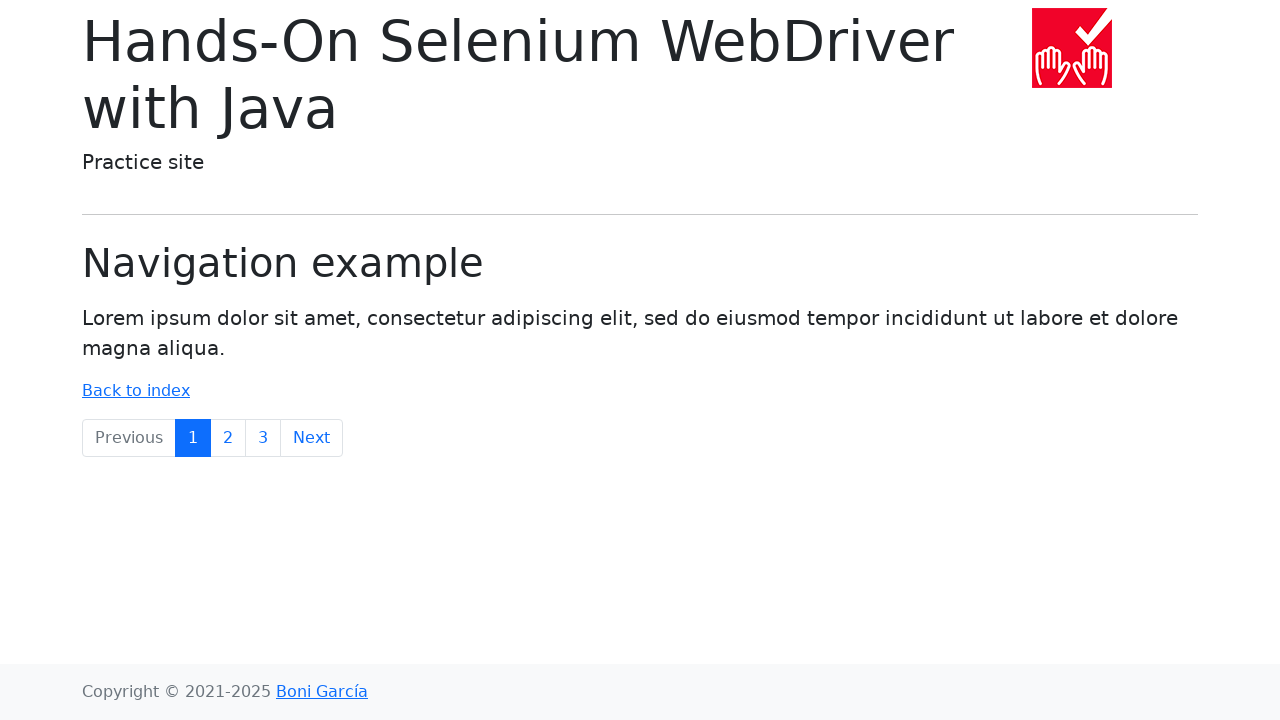

Clicked the Next button to navigate to the second page at (312, 438) on a:text('Next')
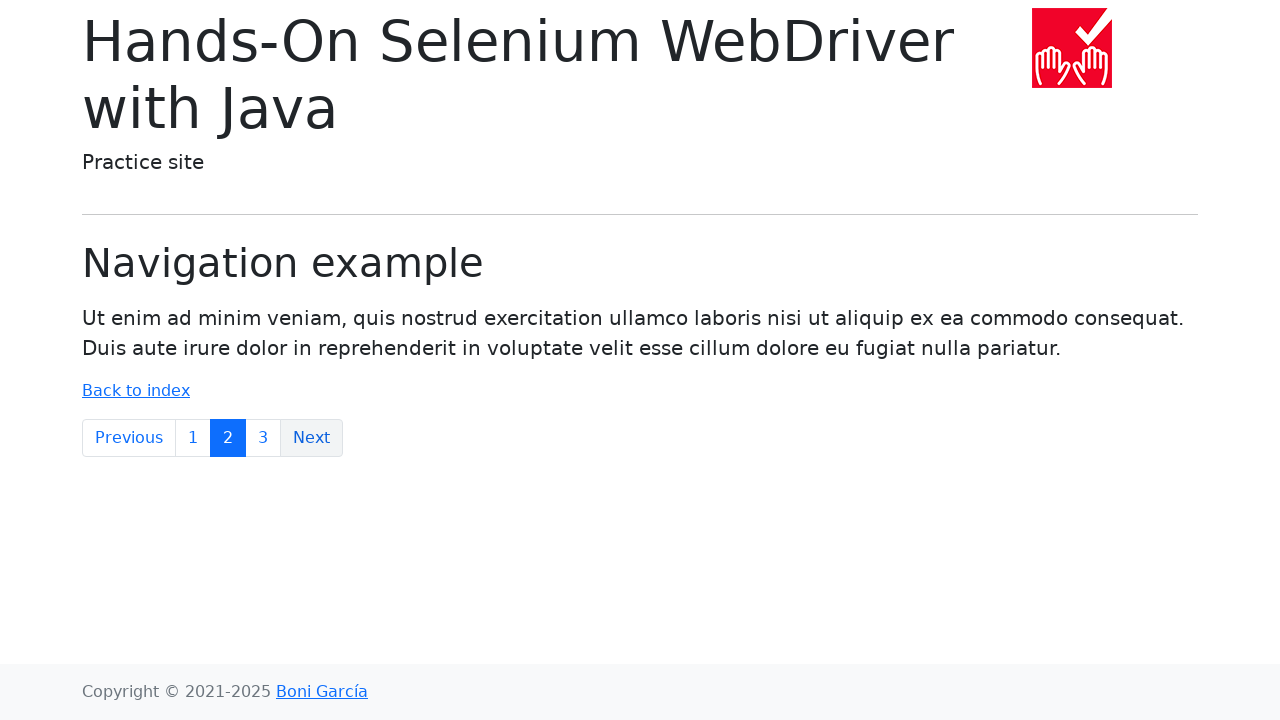

Verified URL changed to https://bonigarcia.dev/selenium-webdriver-java/navigation2.html
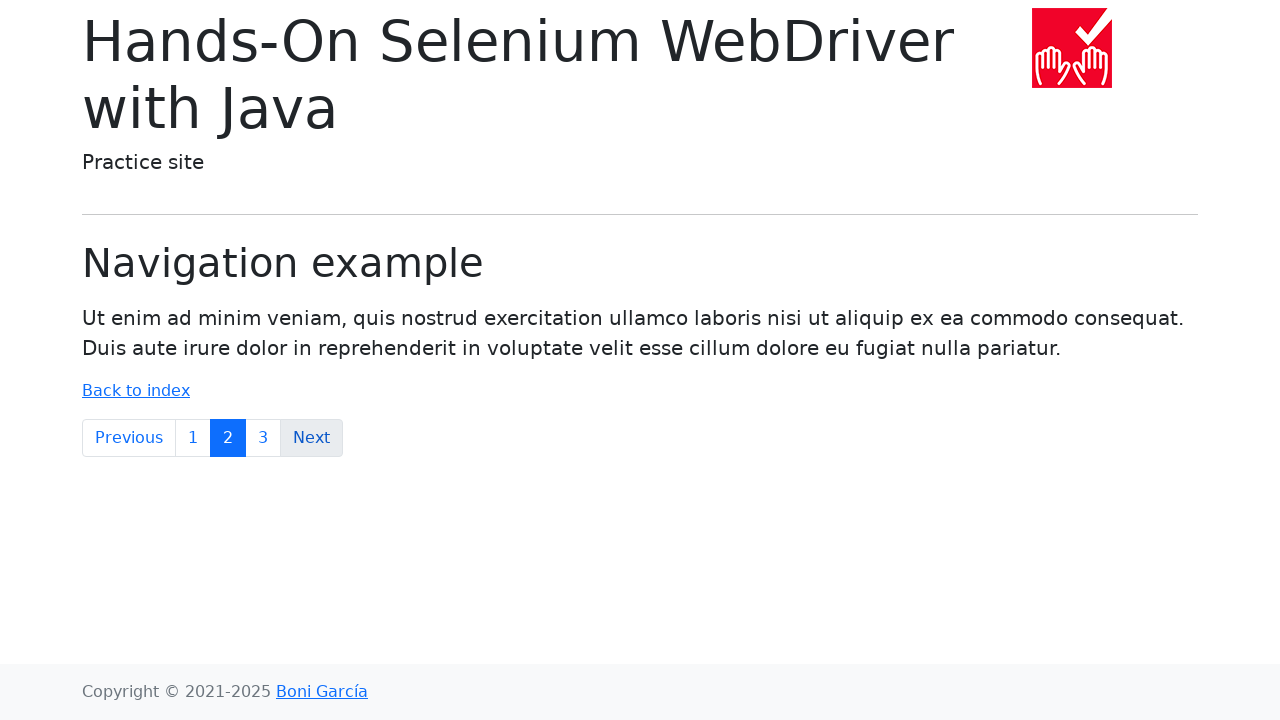

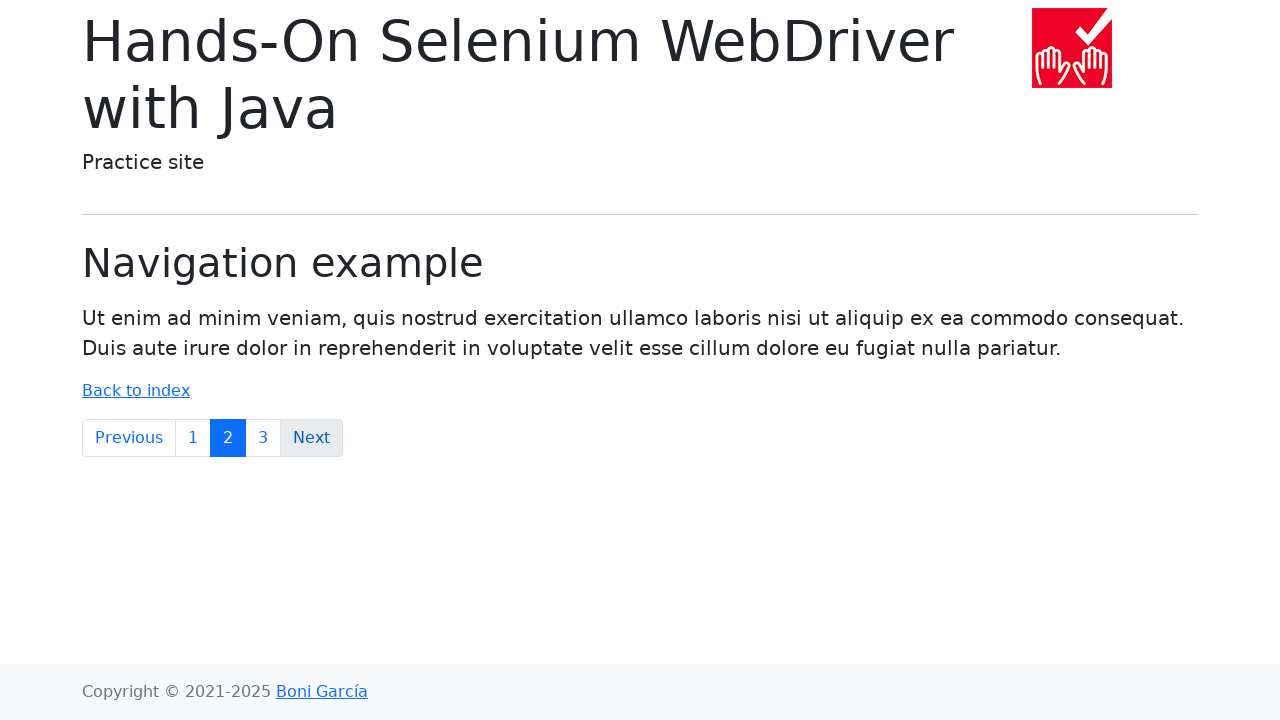